Tests input field interaction on a nutrition data dashboard by clicking on an input field, clearing it, and entering "April" as a search or filter term.

Starting URL: https://sas-kia-deploy.vercel.app/dashboard/data-coc/gizi

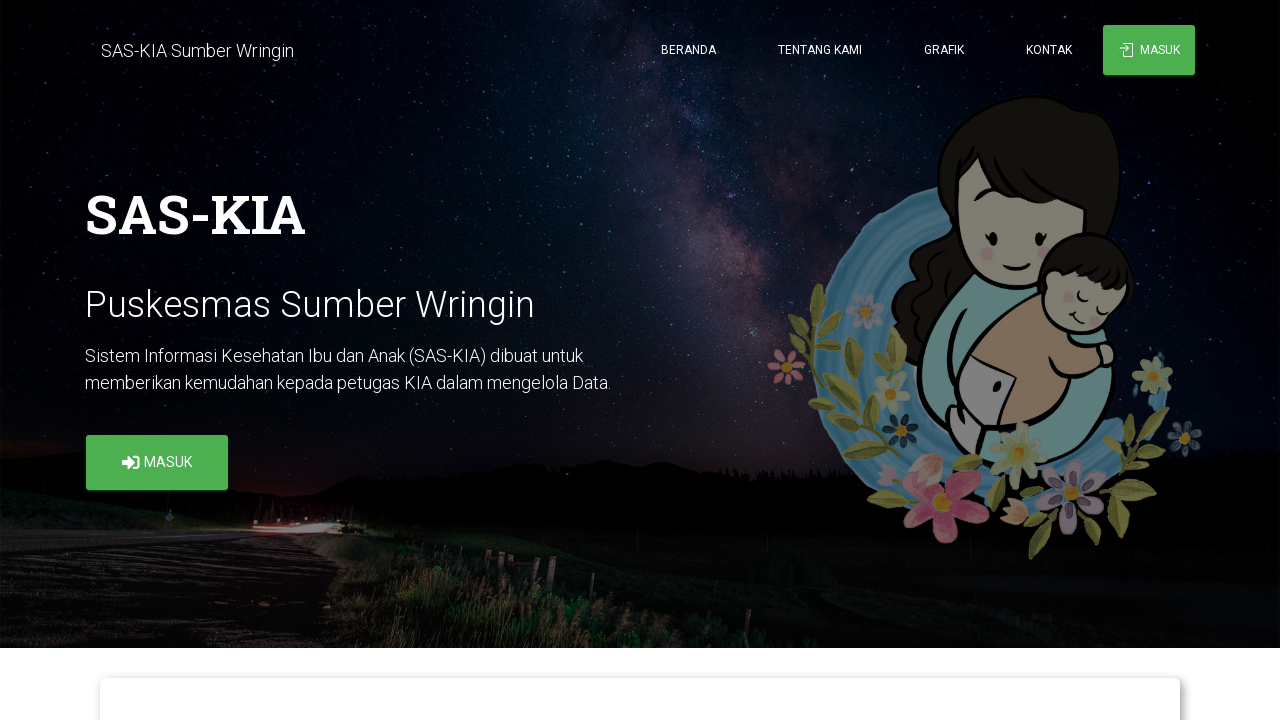

Clicked on empty input field in nutrition data dashboard at (485, 360) on input[value='']
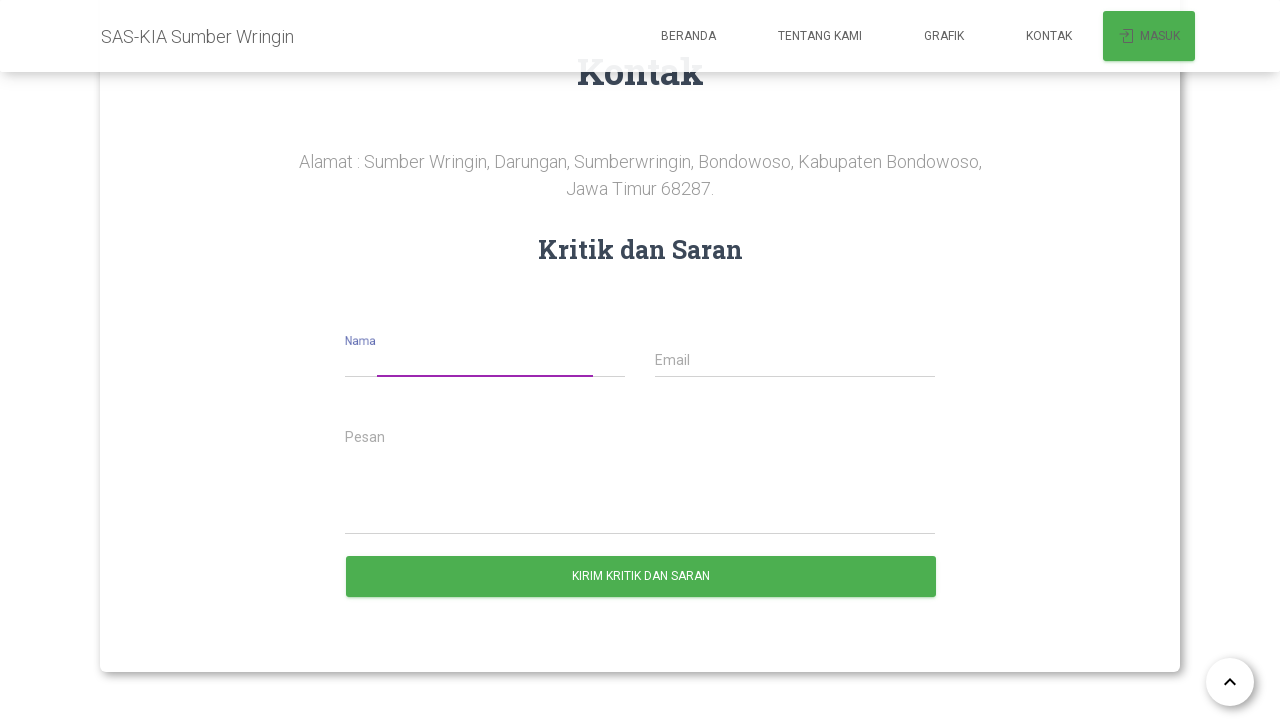

Cleared the input field on input
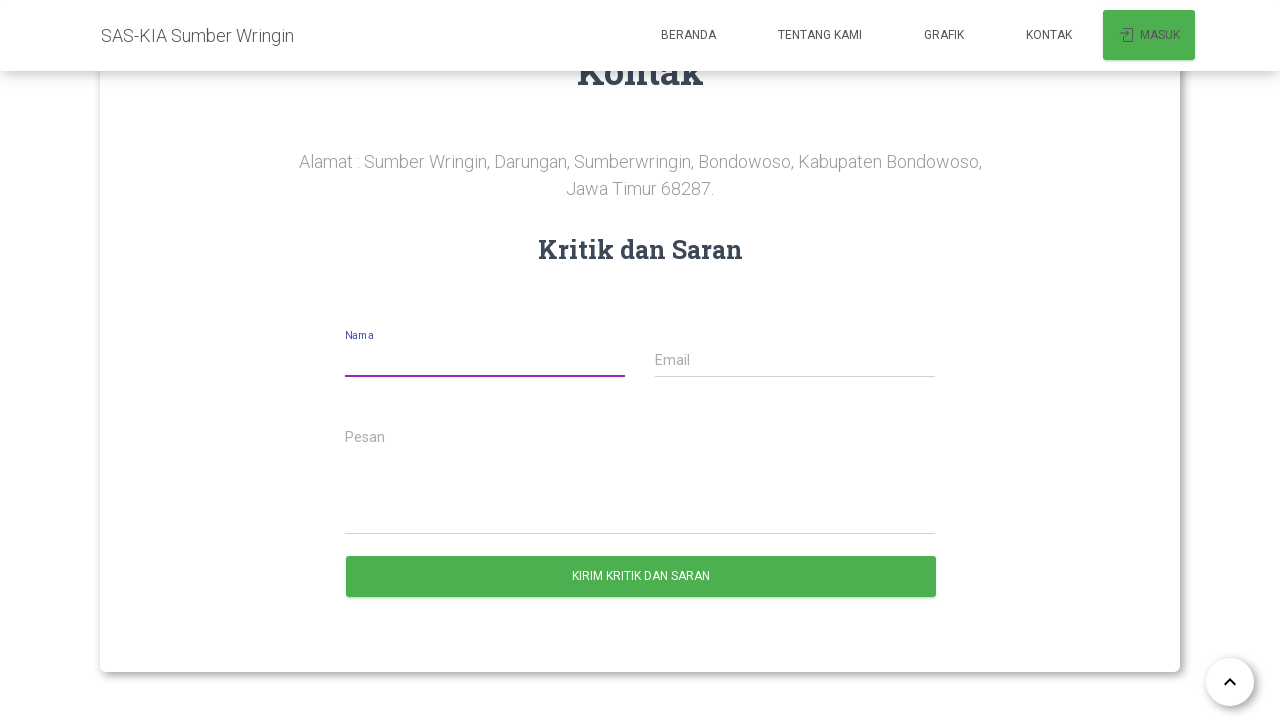

Entered 'April' as search or filter term on input
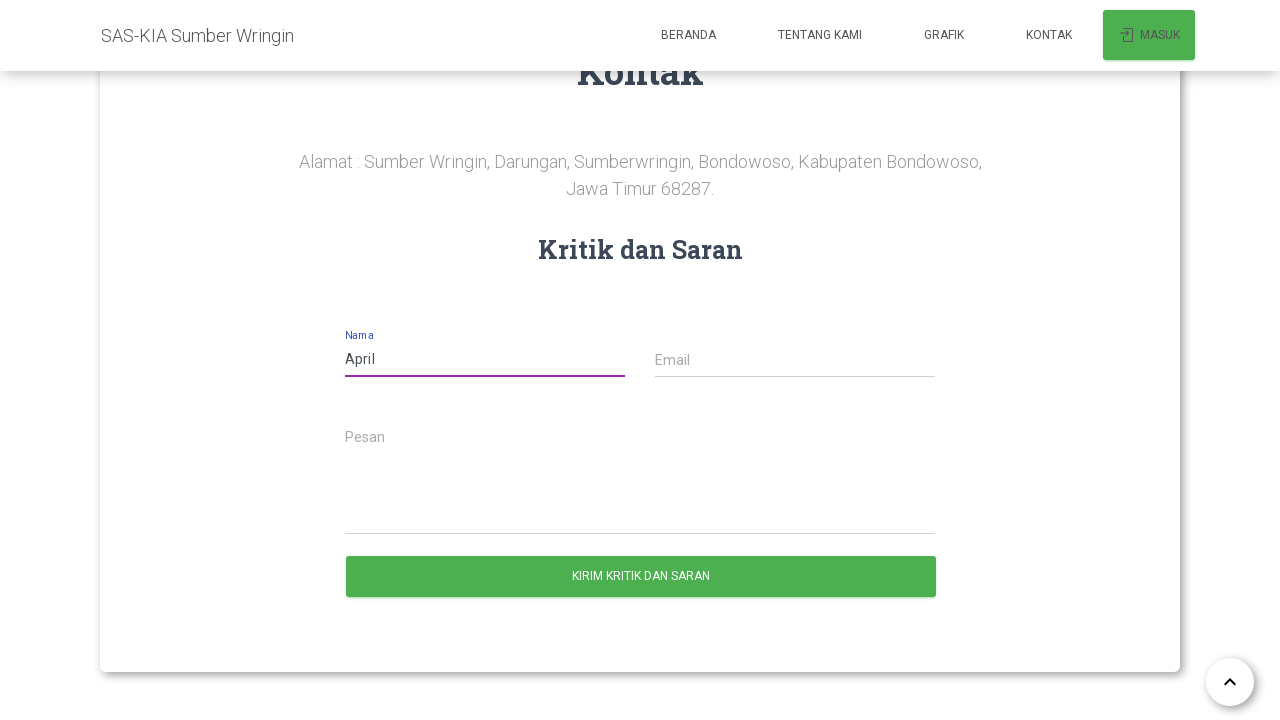

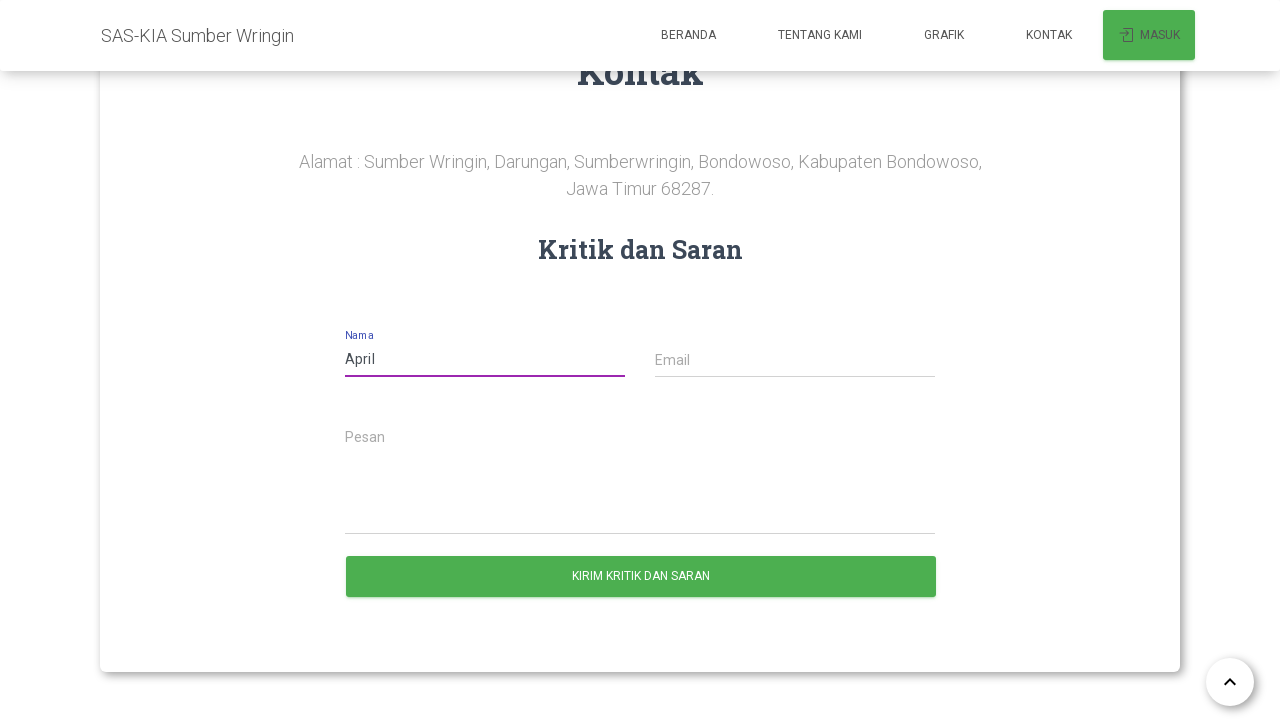